Navigates to the CURA Healthcare demo site and clicks on the 'Make Appointment' button on the homepage

Starting URL: http://demoaut.katalon.com/

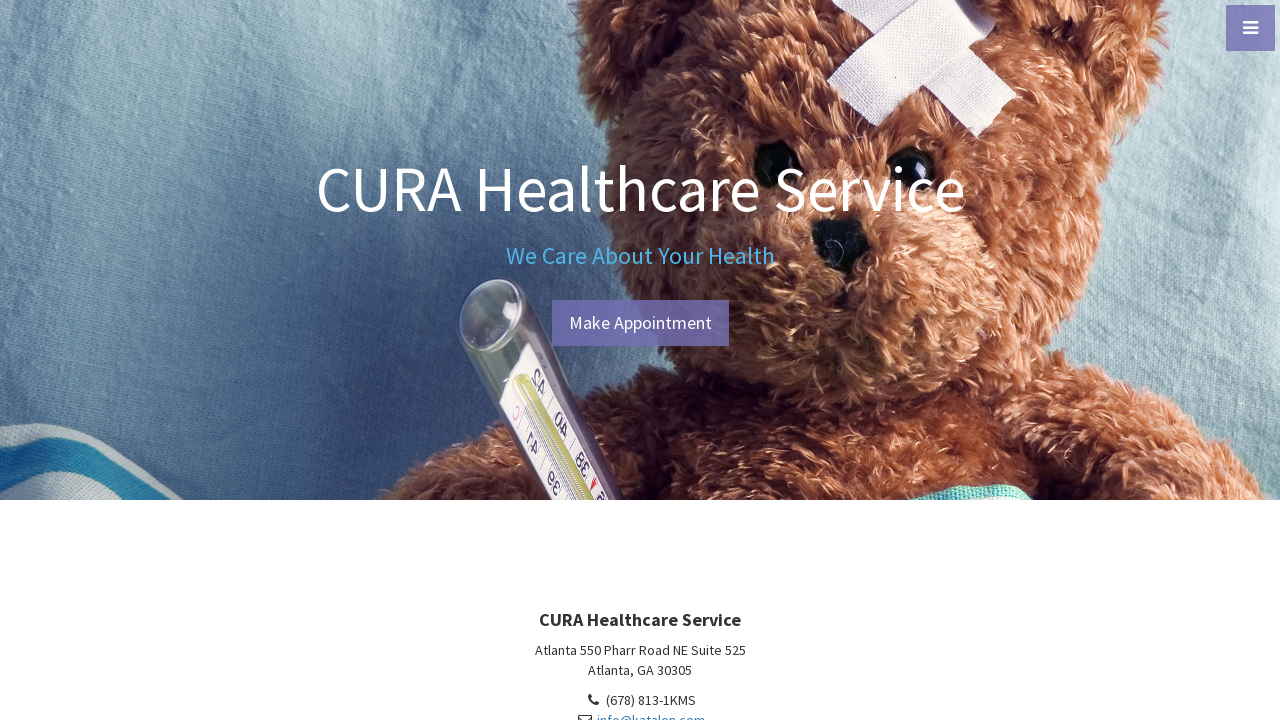

Clicked 'Make Appointment' button on CURA Healthcare homepage at (640, 323) on text=Make Appointment
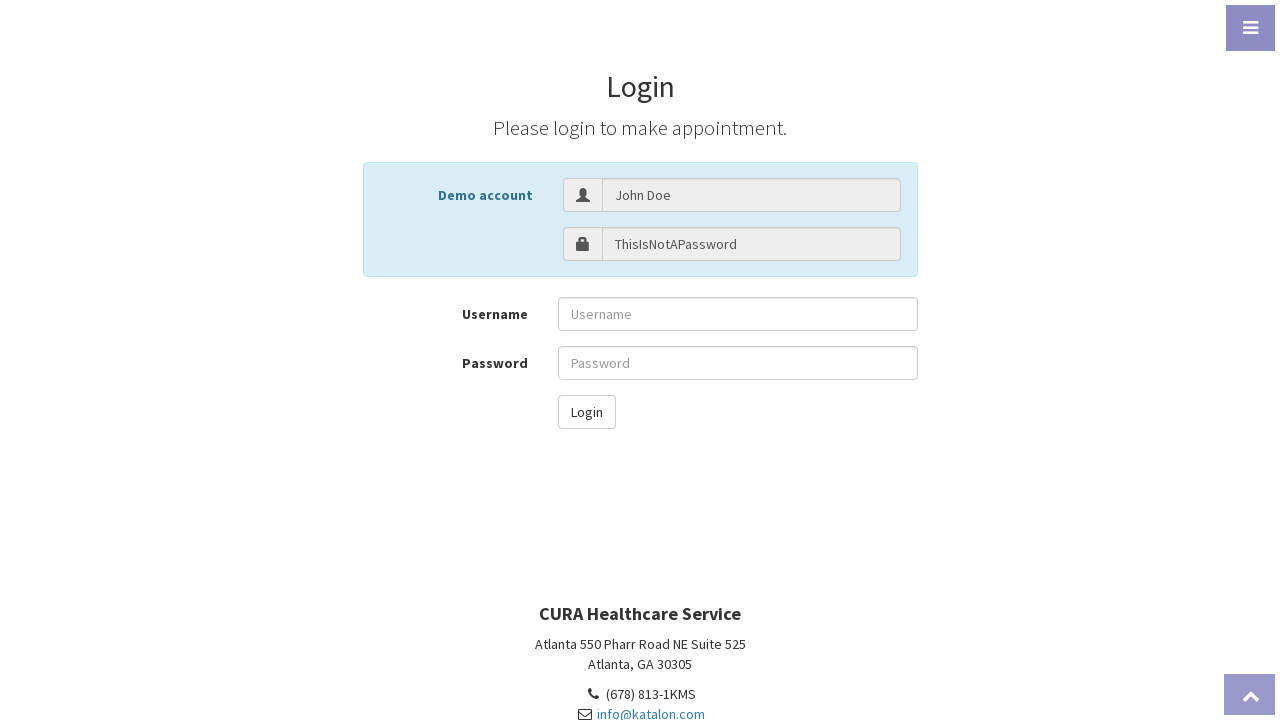

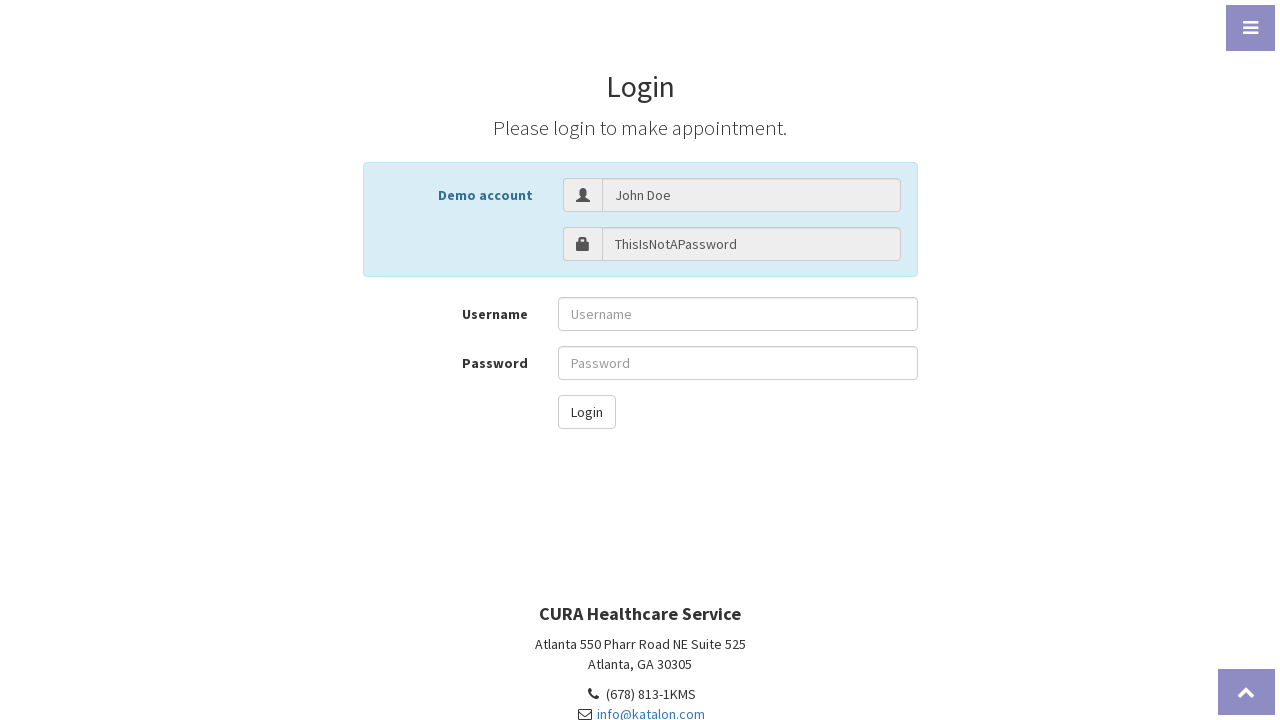